Tests dynamic element waiting by waiting for a button to become clickable after a delay

Starting URL: https://demoqa.com/dynamic-properties

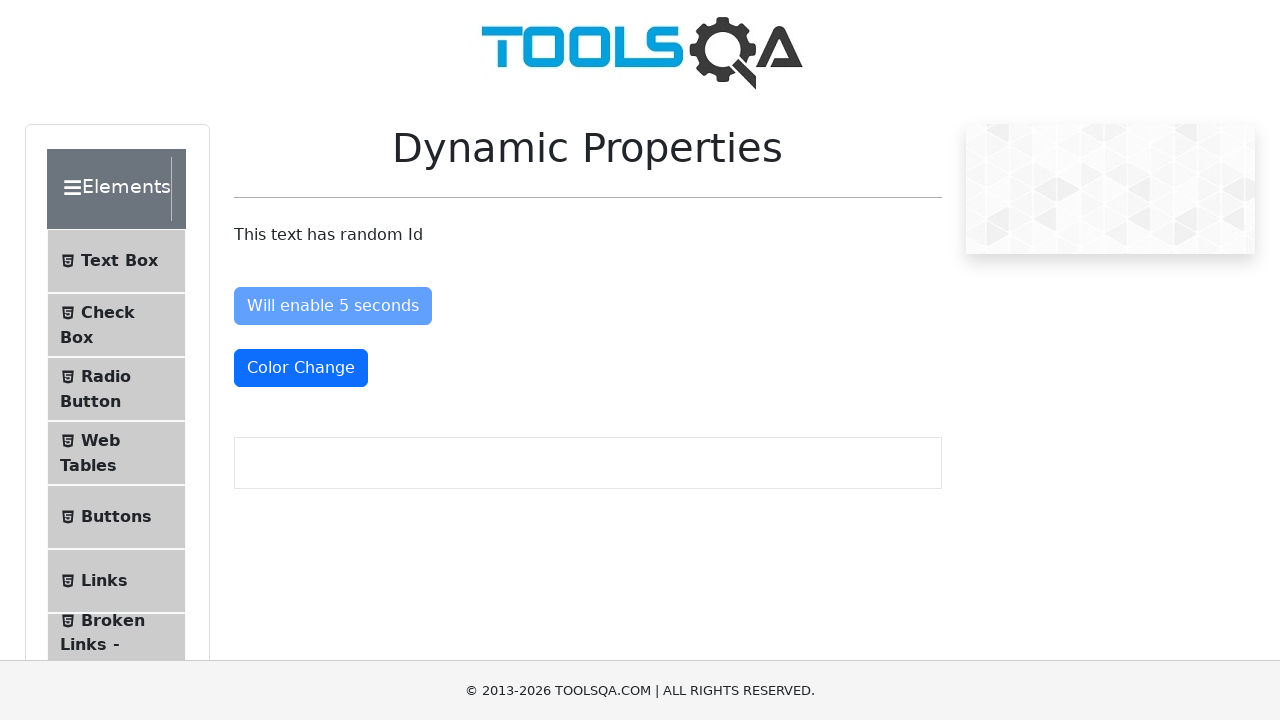

Waited for 'Enable After' button to become visible
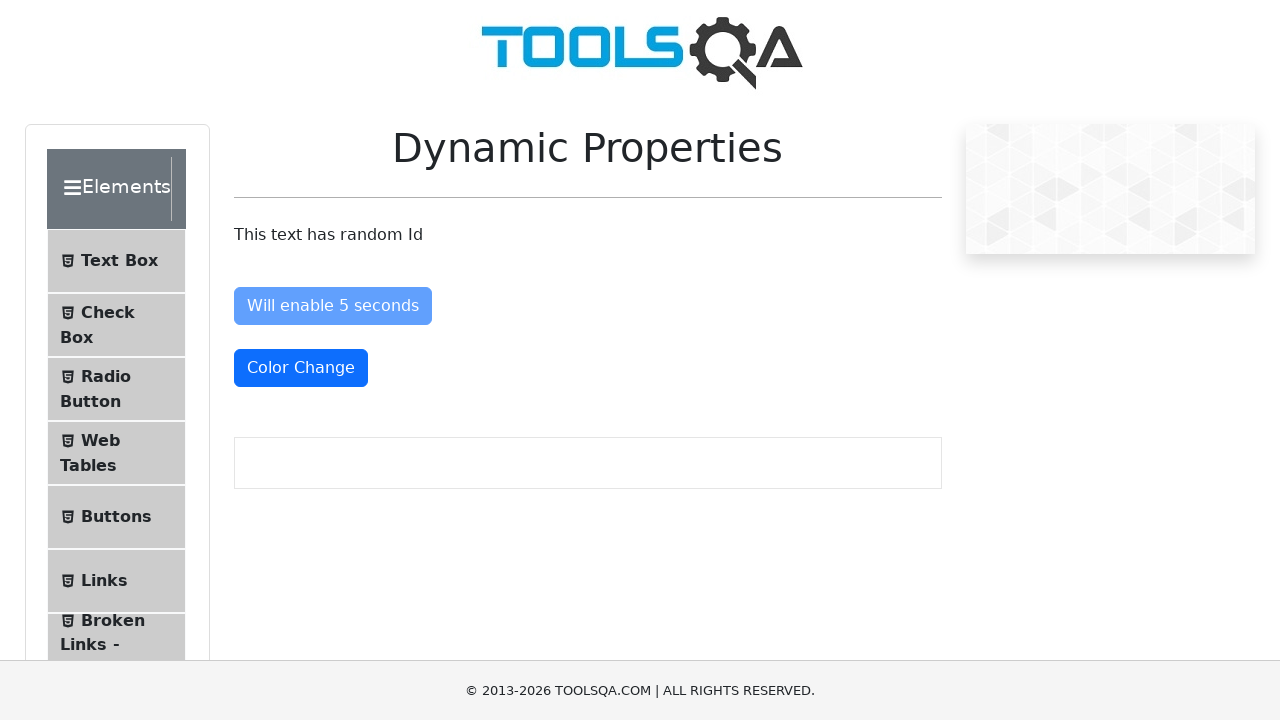

Waited for 'Enable After' button to be attached to DOM
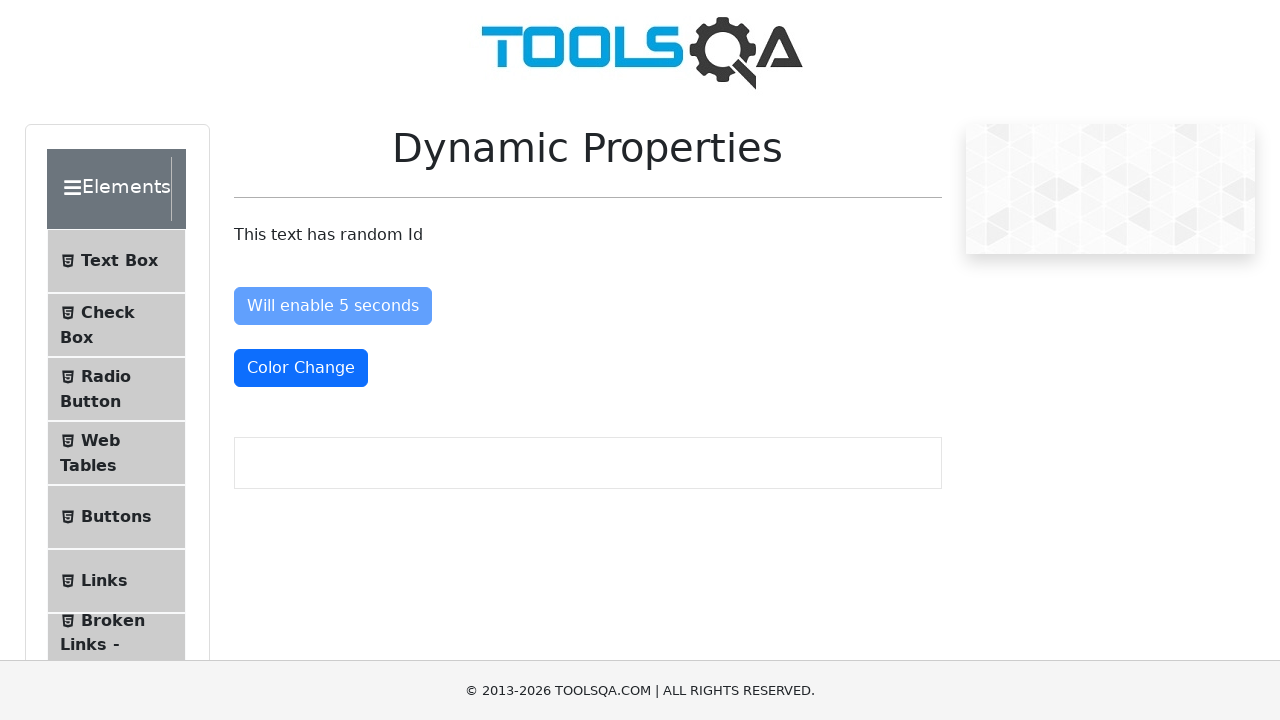

Verified 'Enable After' button is enabled and clickable
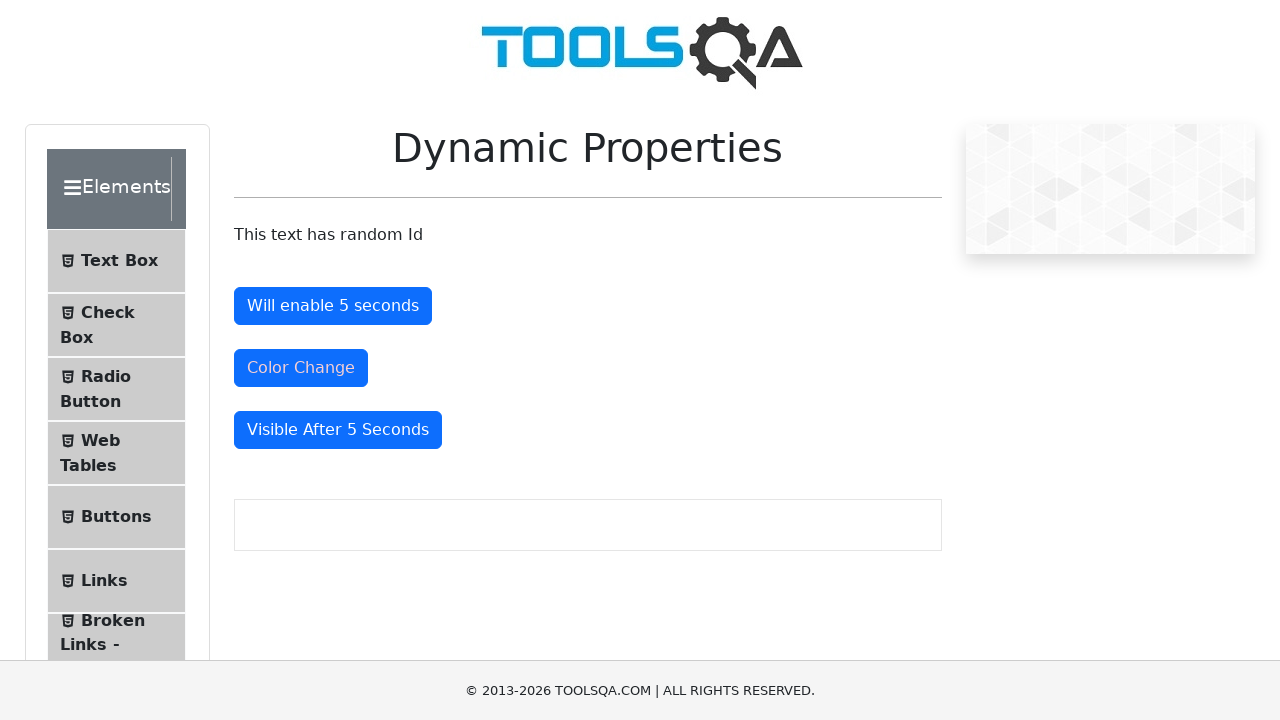

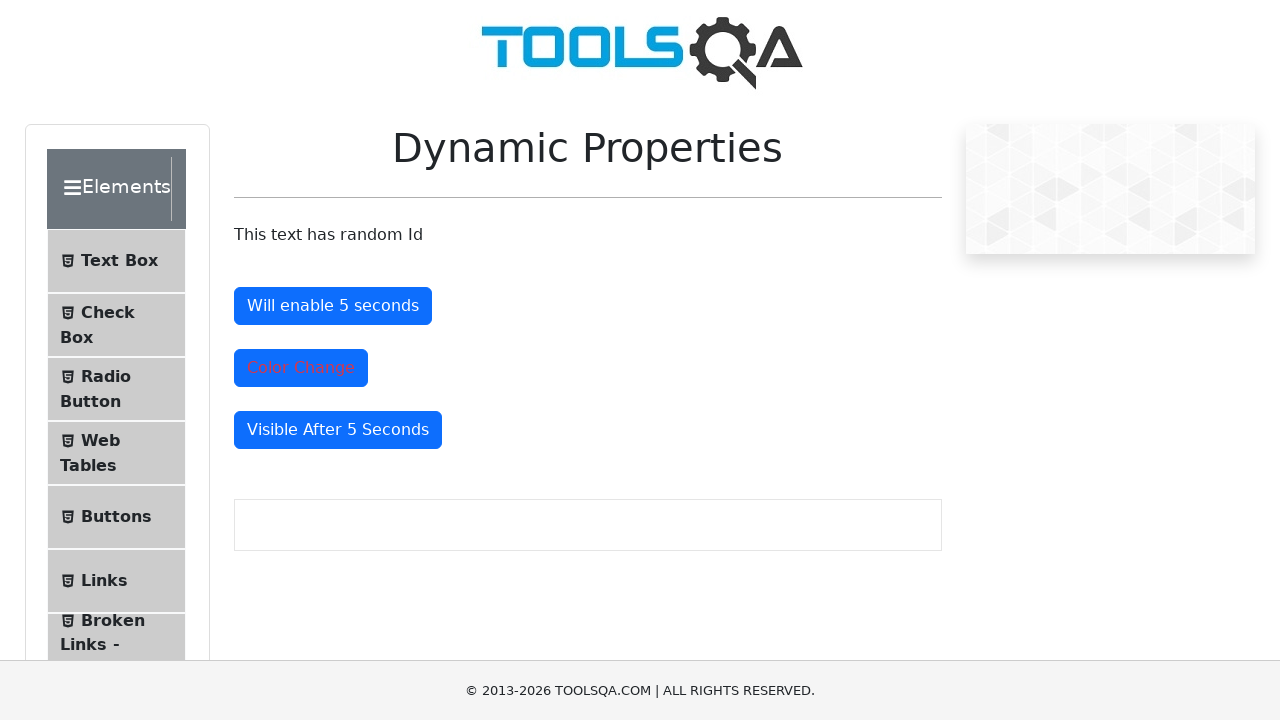